Tests the add/remove elements functionality by clicking the Add Element button 5 times, then removing all added elements one by one

Starting URL: https://the-internet.herokuapp.com/add_remove_elements/

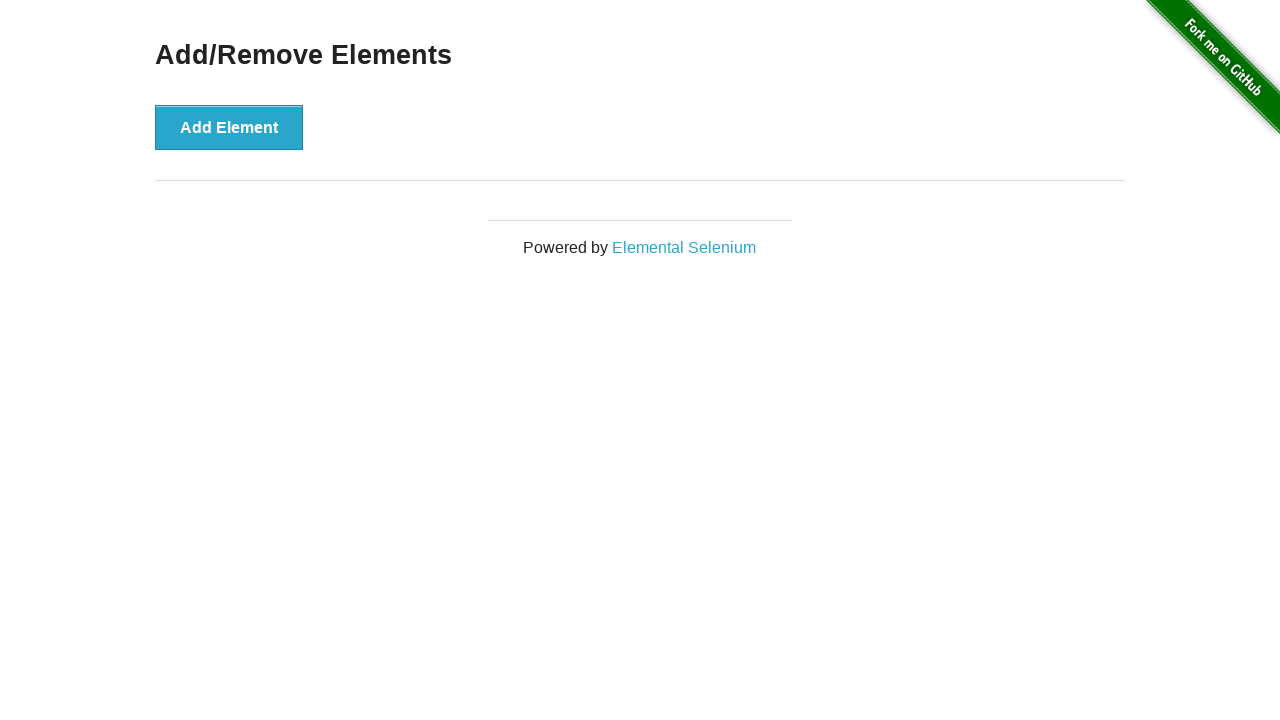

Clicked Add Element button at (229, 127) on xpath=/html[1]/body[1]/div[2]/div[1]/div[1]/button[1]
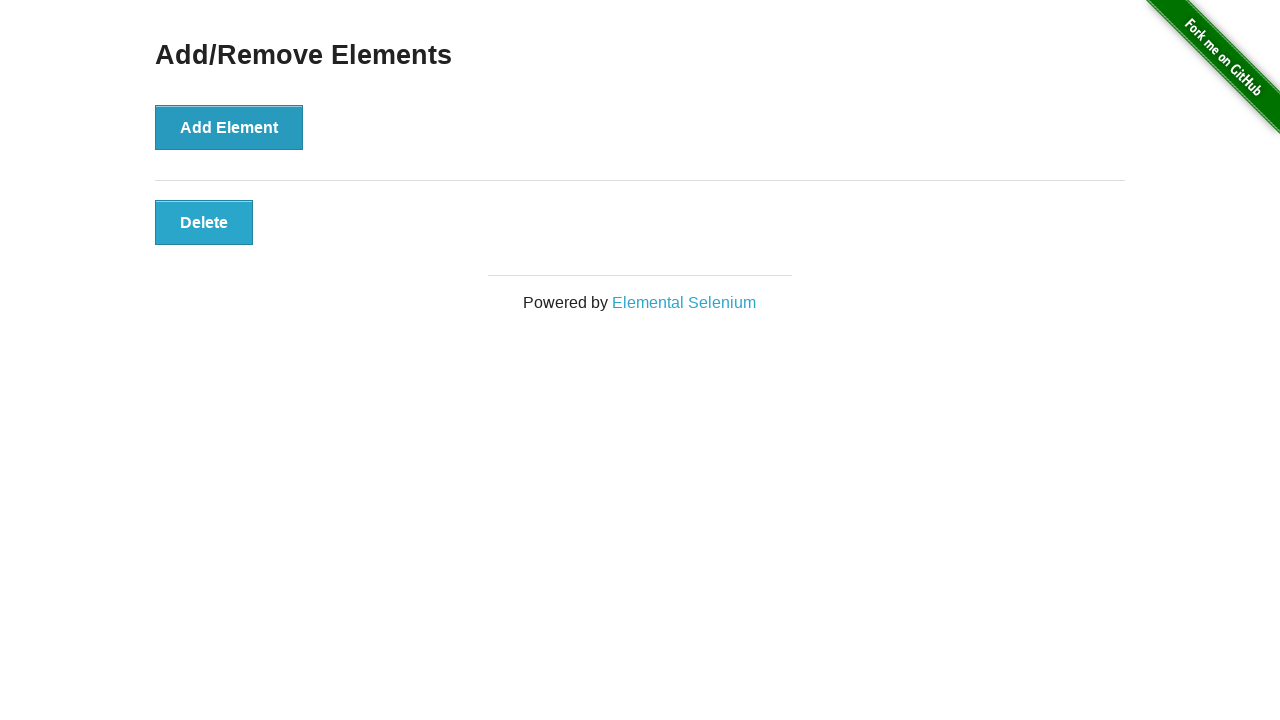

Clicked Add Element button at (229, 127) on xpath=/html[1]/body[1]/div[2]/div[1]/div[1]/button[1]
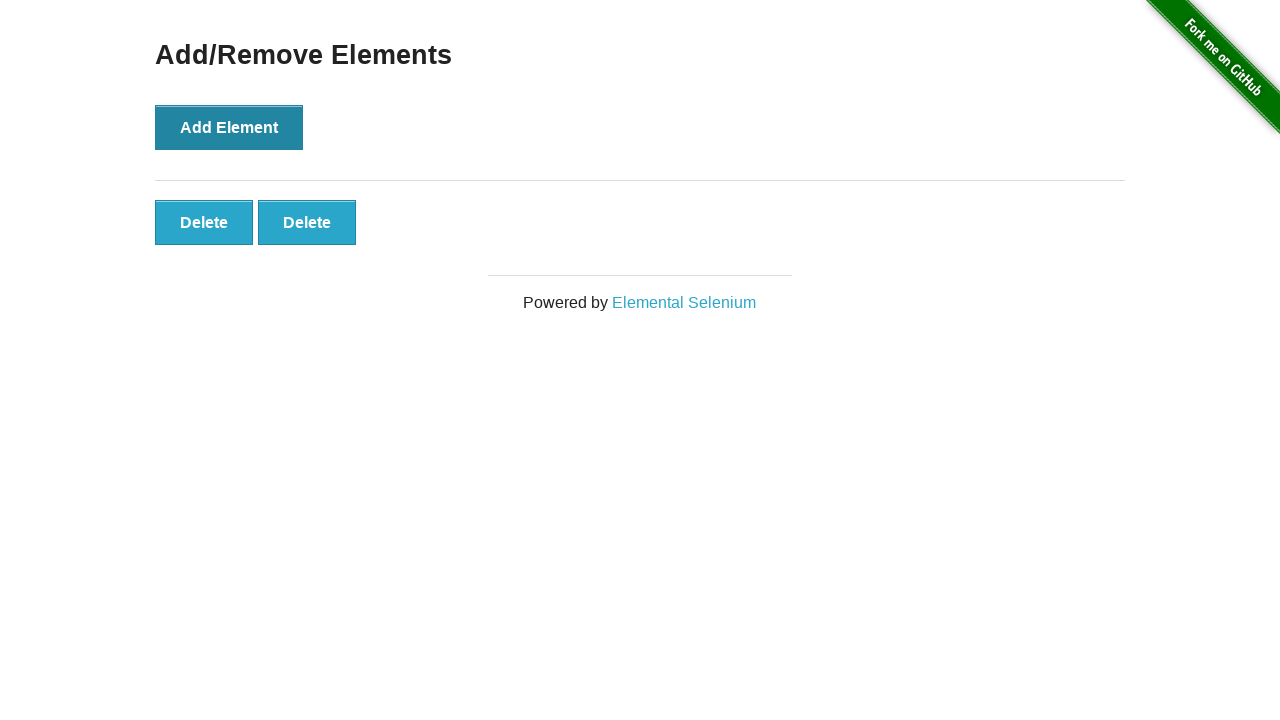

Clicked Add Element button at (229, 127) on xpath=/html[1]/body[1]/div[2]/div[1]/div[1]/button[1]
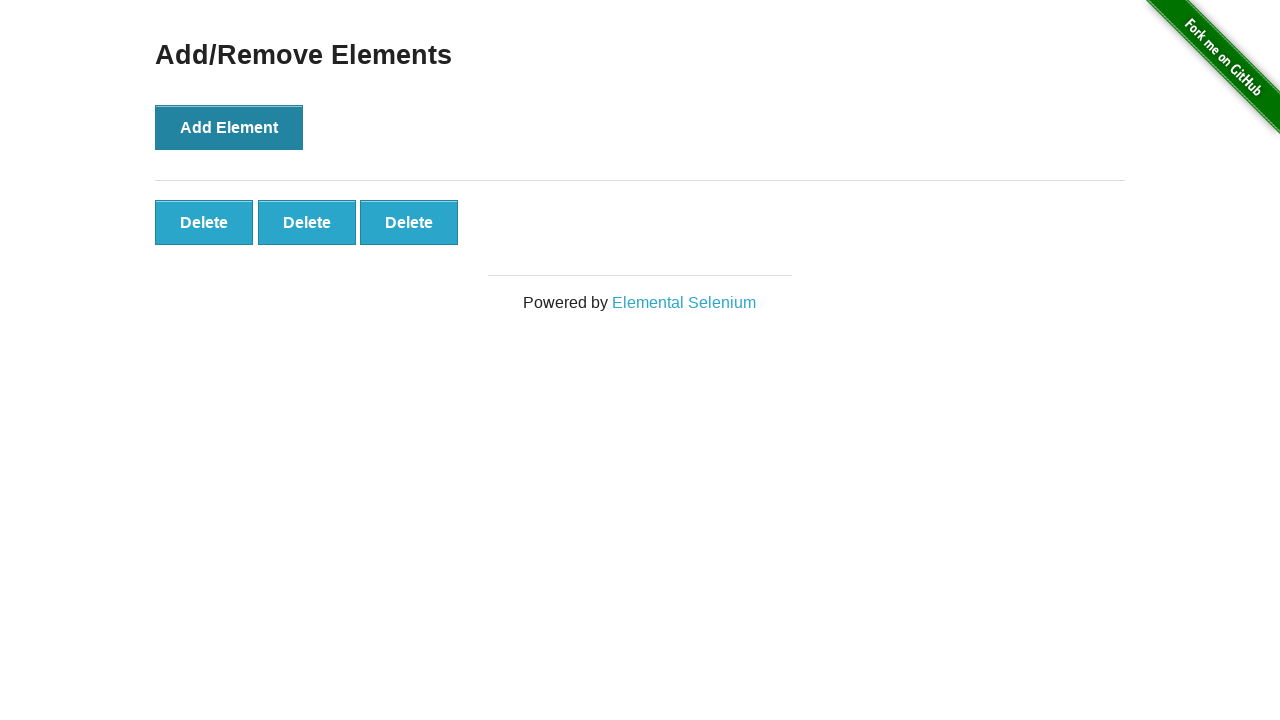

Clicked Add Element button at (229, 127) on xpath=/html[1]/body[1]/div[2]/div[1]/div[1]/button[1]
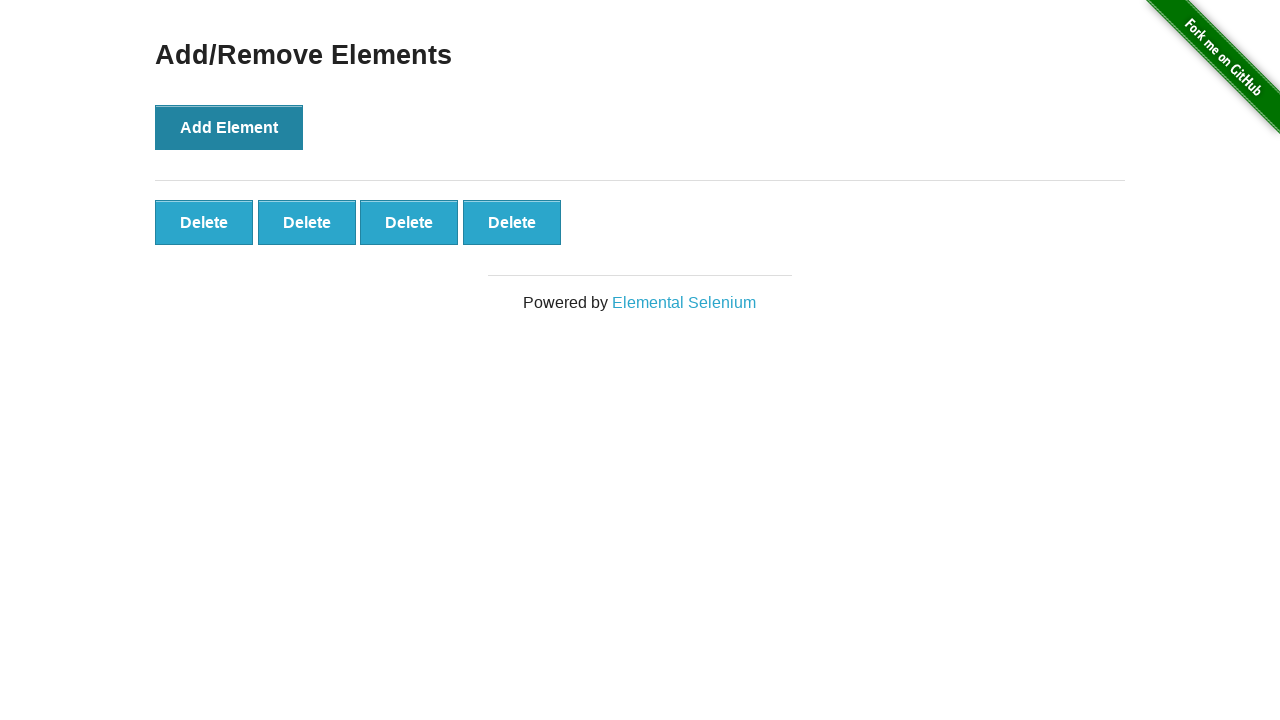

Clicked Add Element button at (229, 127) on xpath=/html[1]/body[1]/div[2]/div[1]/div[1]/button[1]
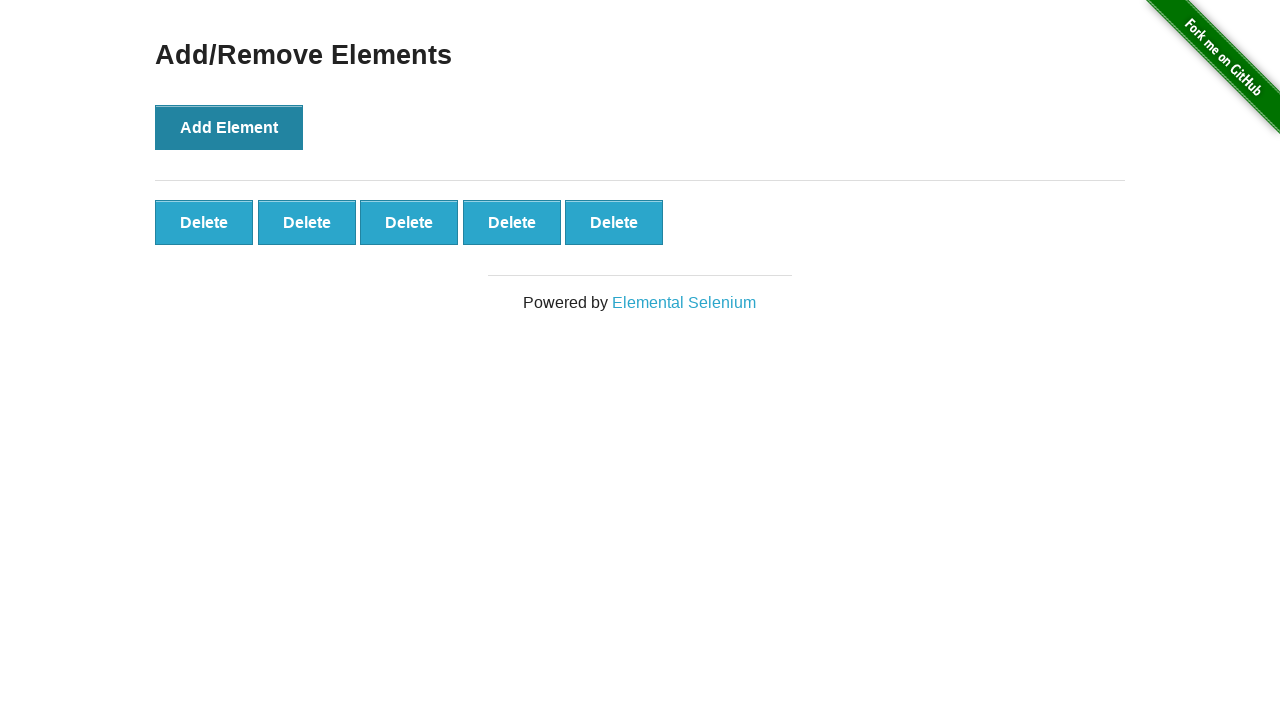

Clicked delete button to remove an added element
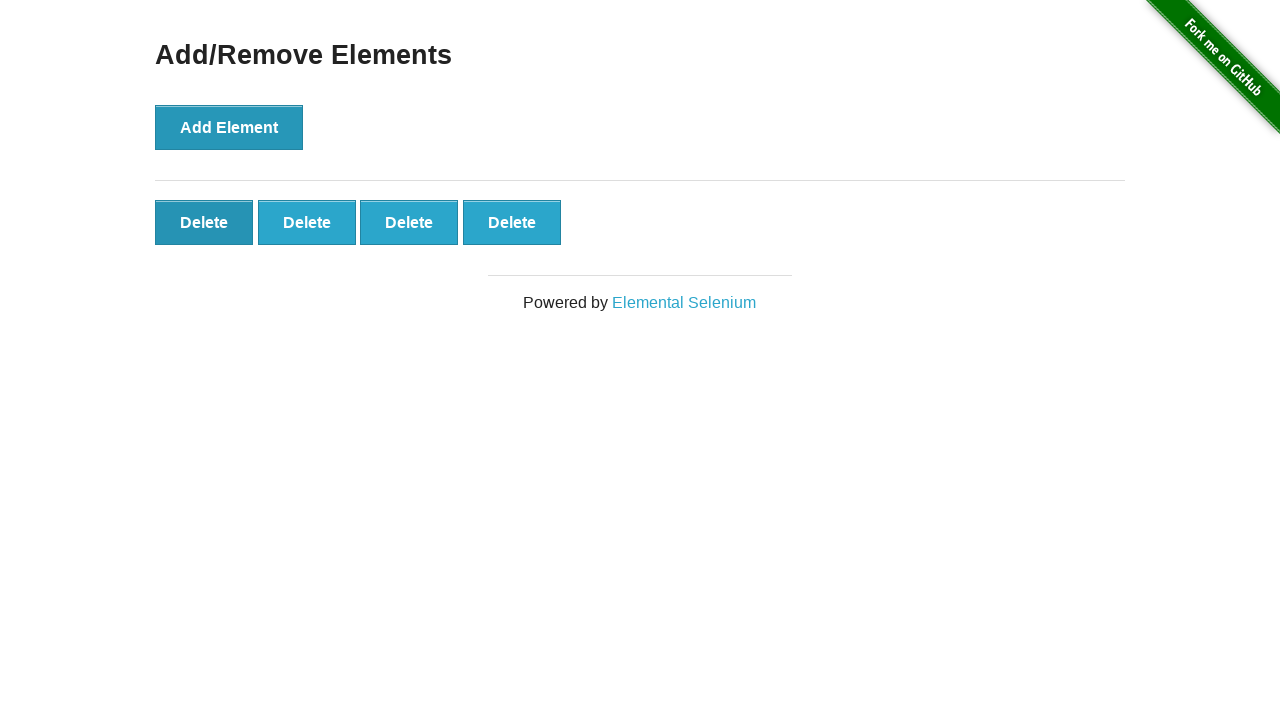

Waited 1 second for element removal to complete
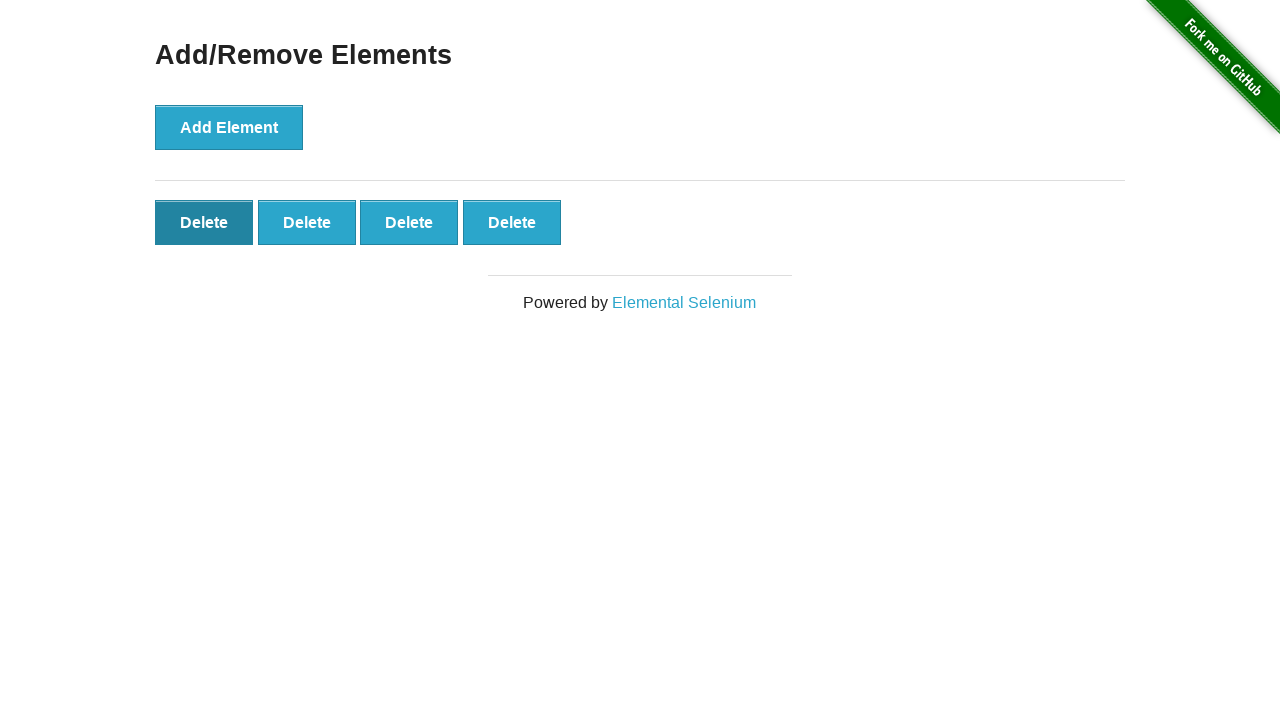

Clicked delete button to remove an added element
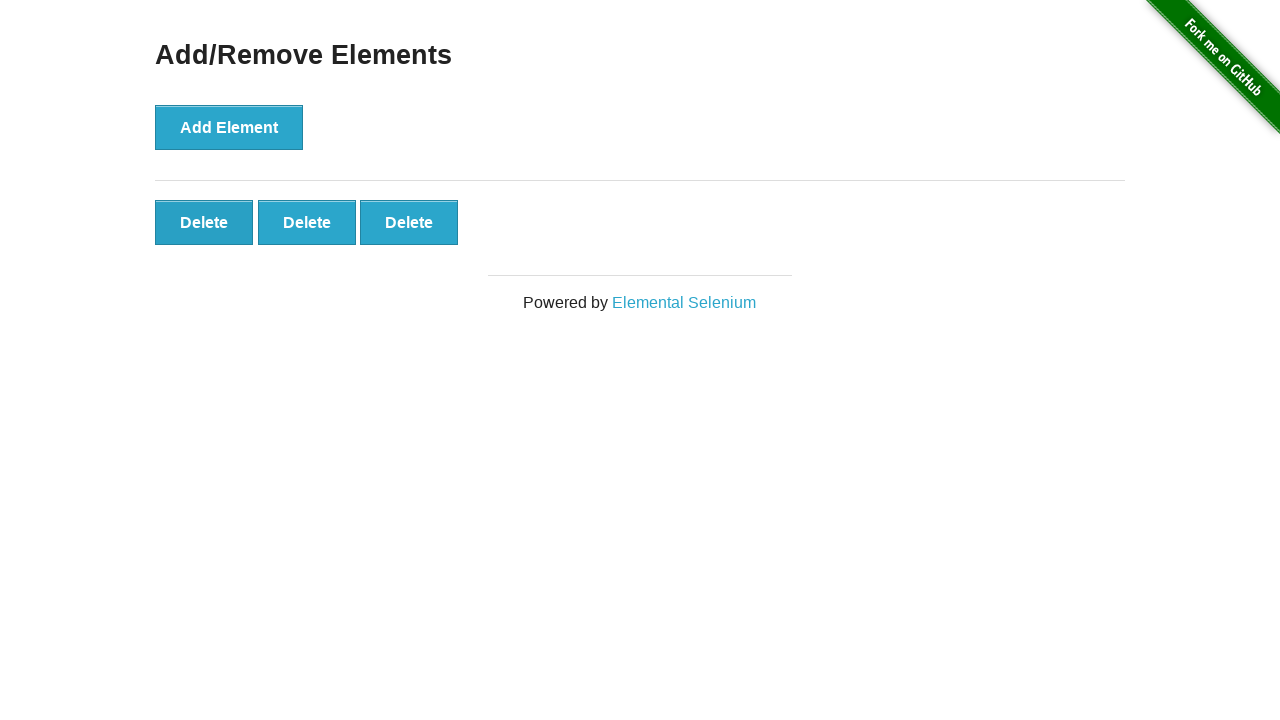

Waited 1 second for element removal to complete
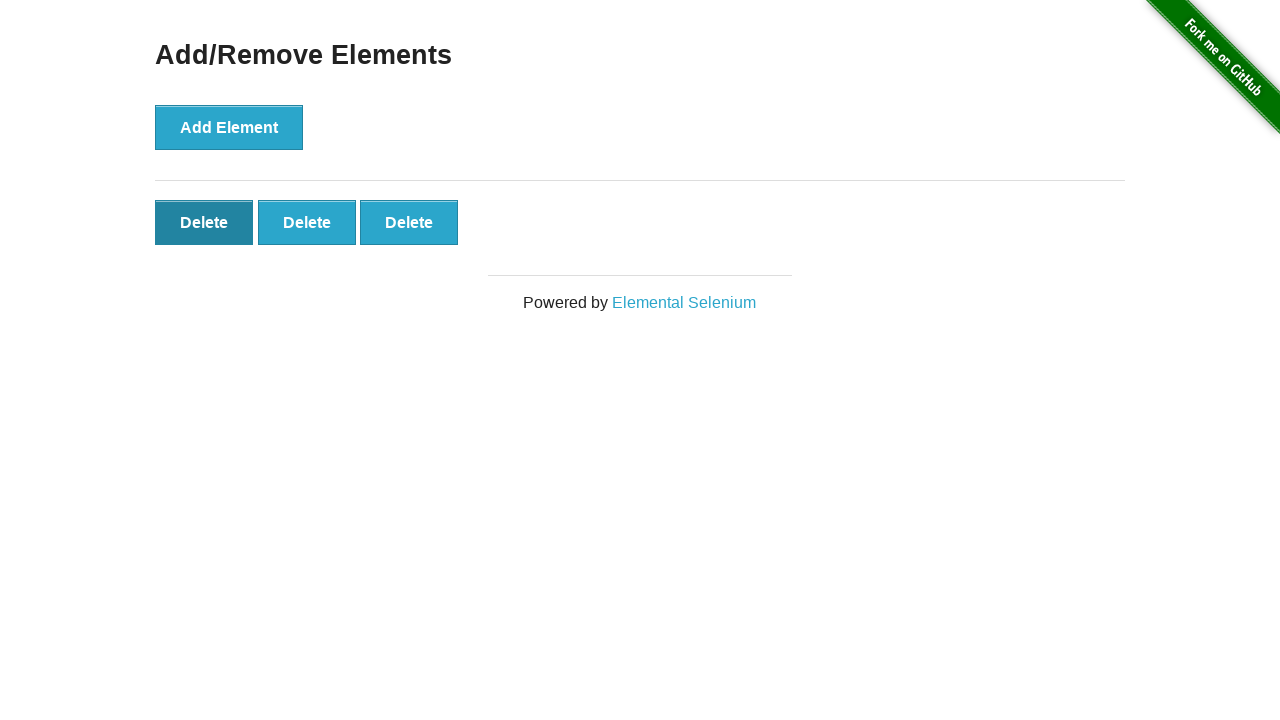

Clicked delete button to remove an added element
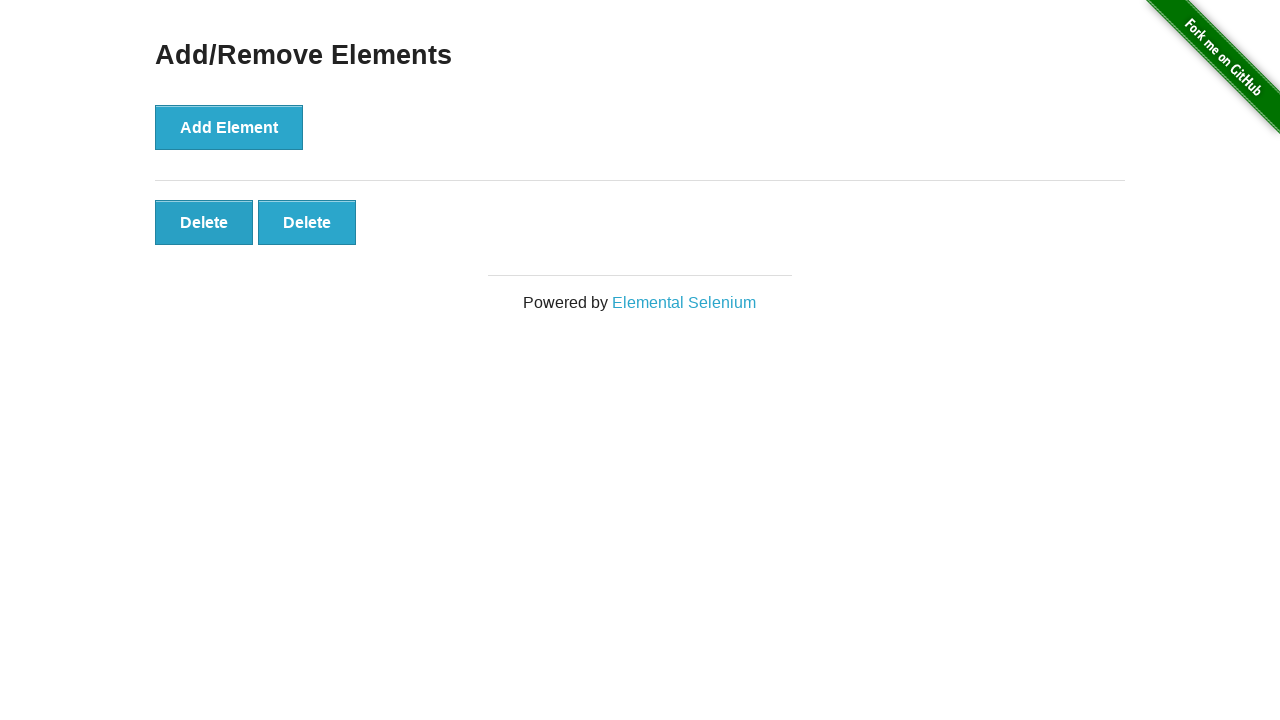

Waited 1 second for element removal to complete
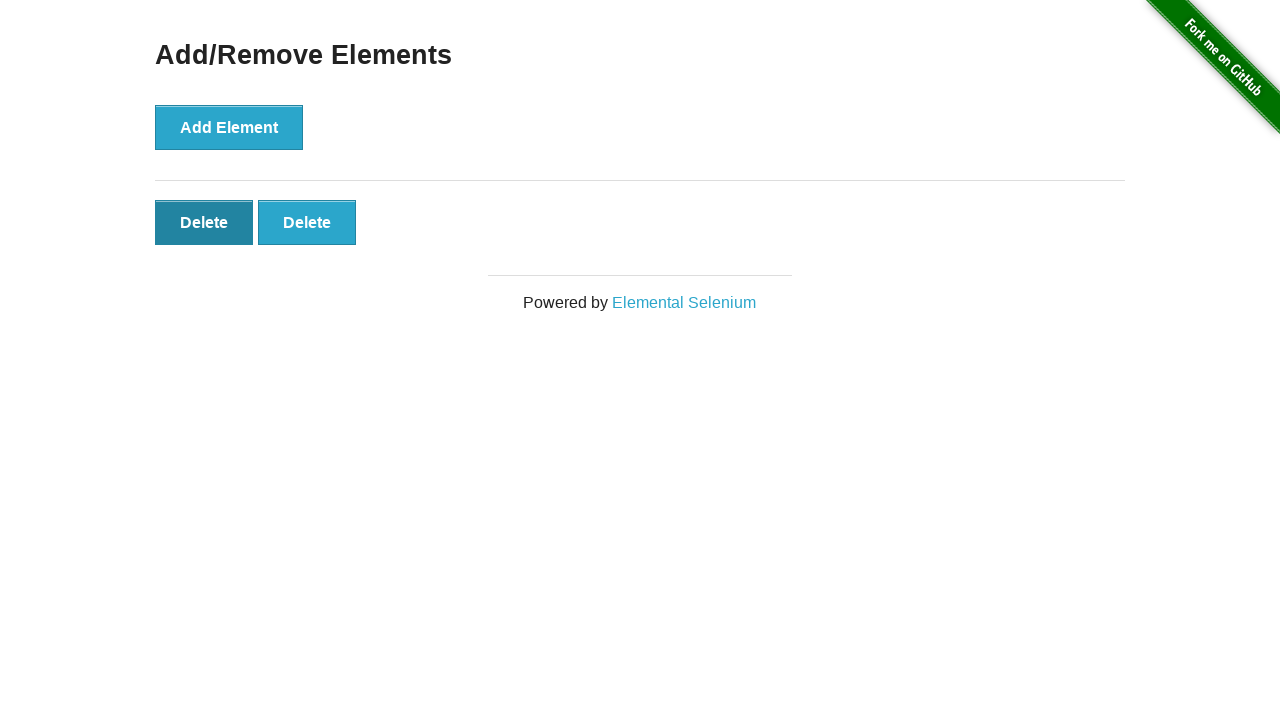

Clicked delete button to remove an added element
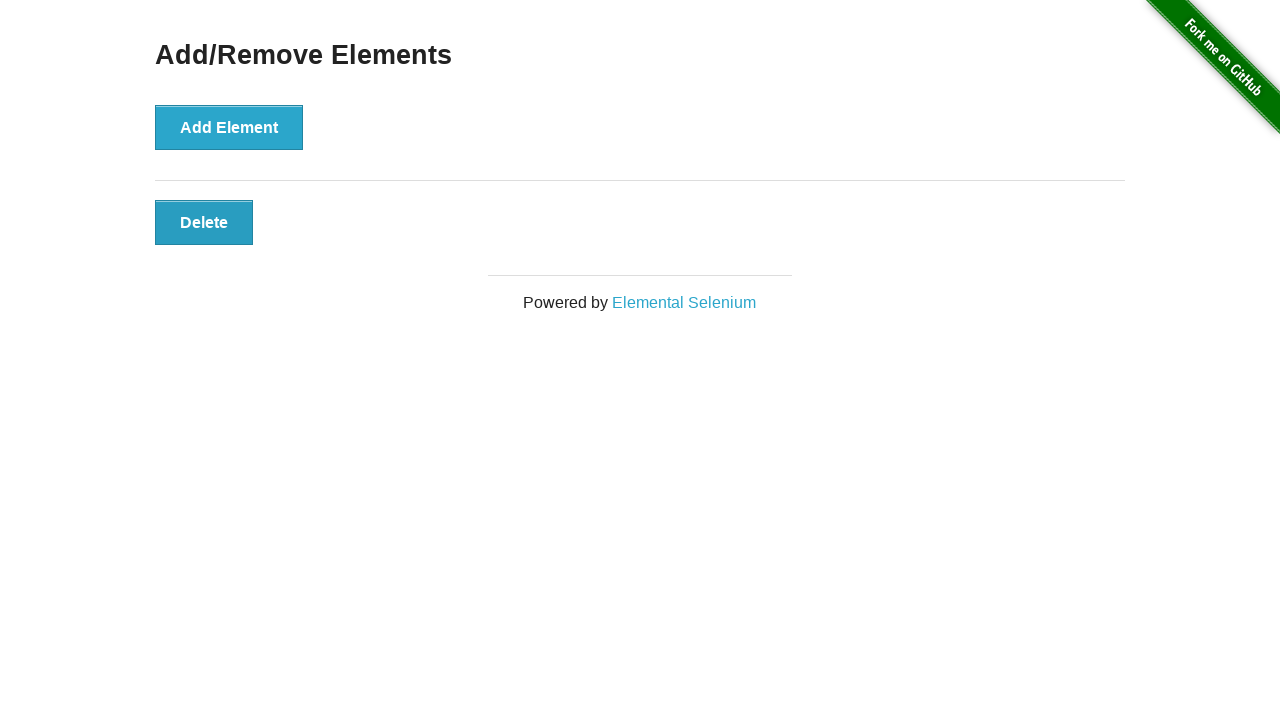

Waited 1 second for element removal to complete
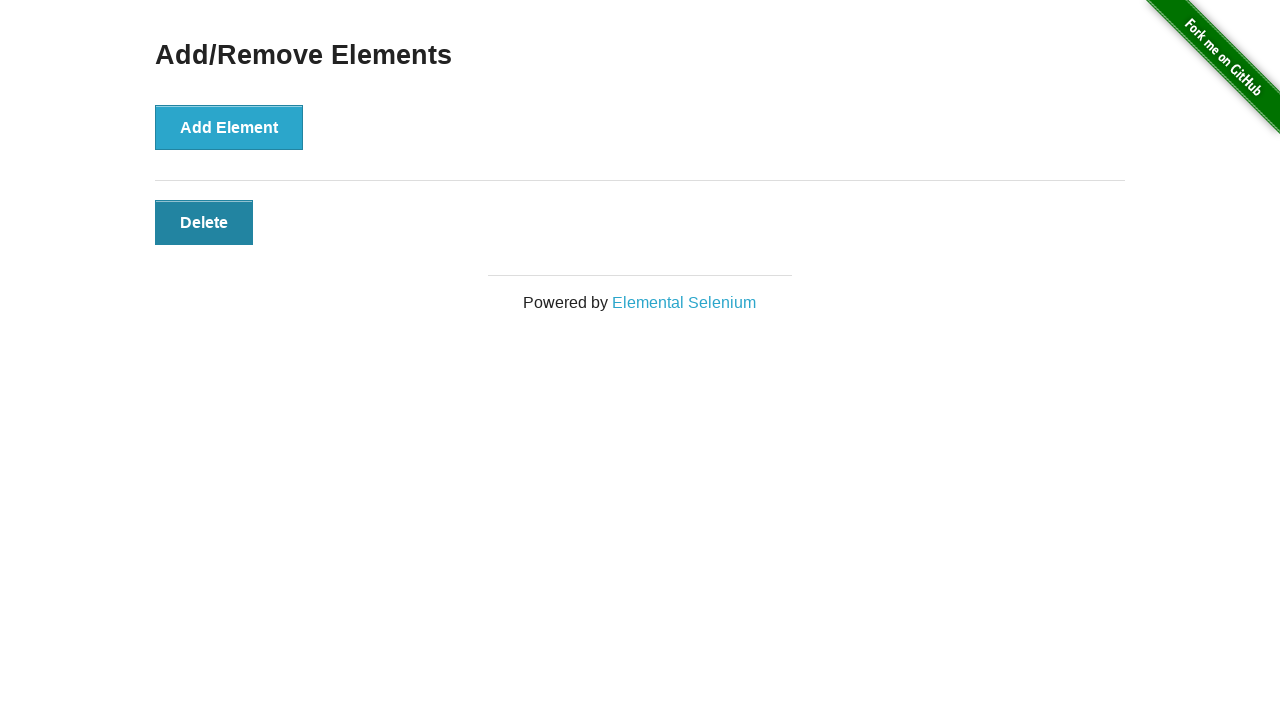

Clicked delete button to remove an added element
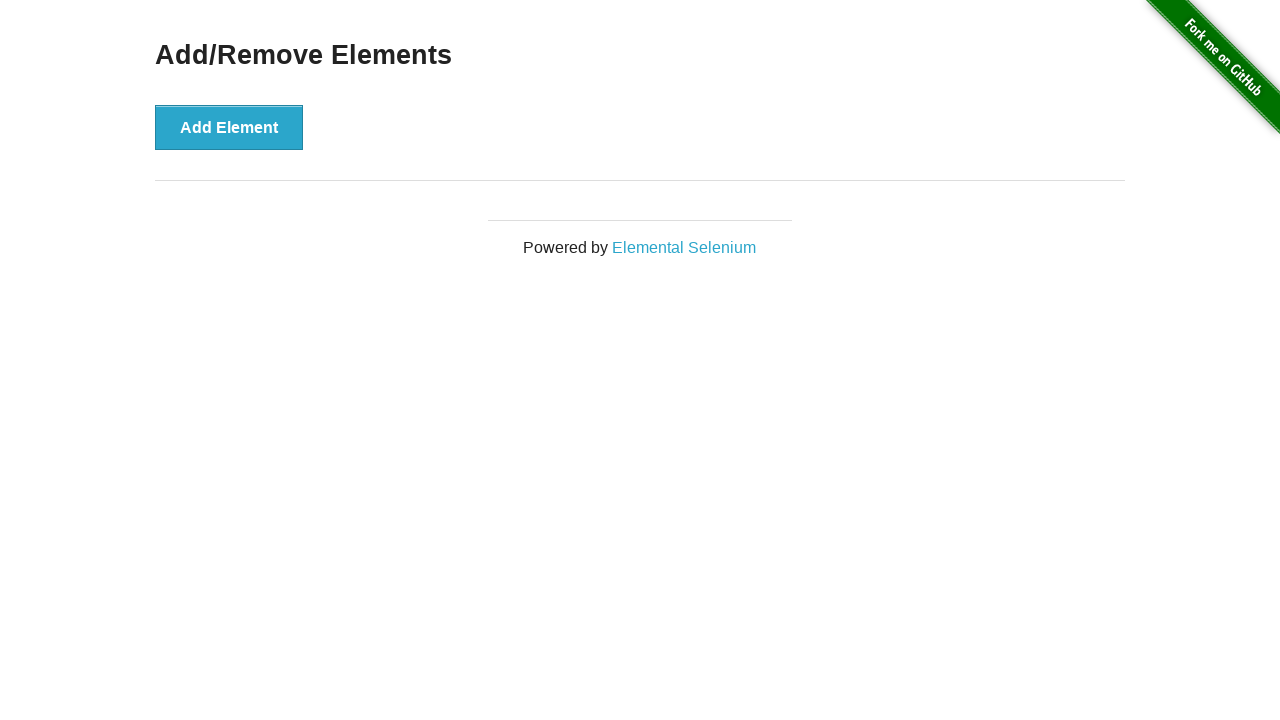

Waited 1 second for element removal to complete
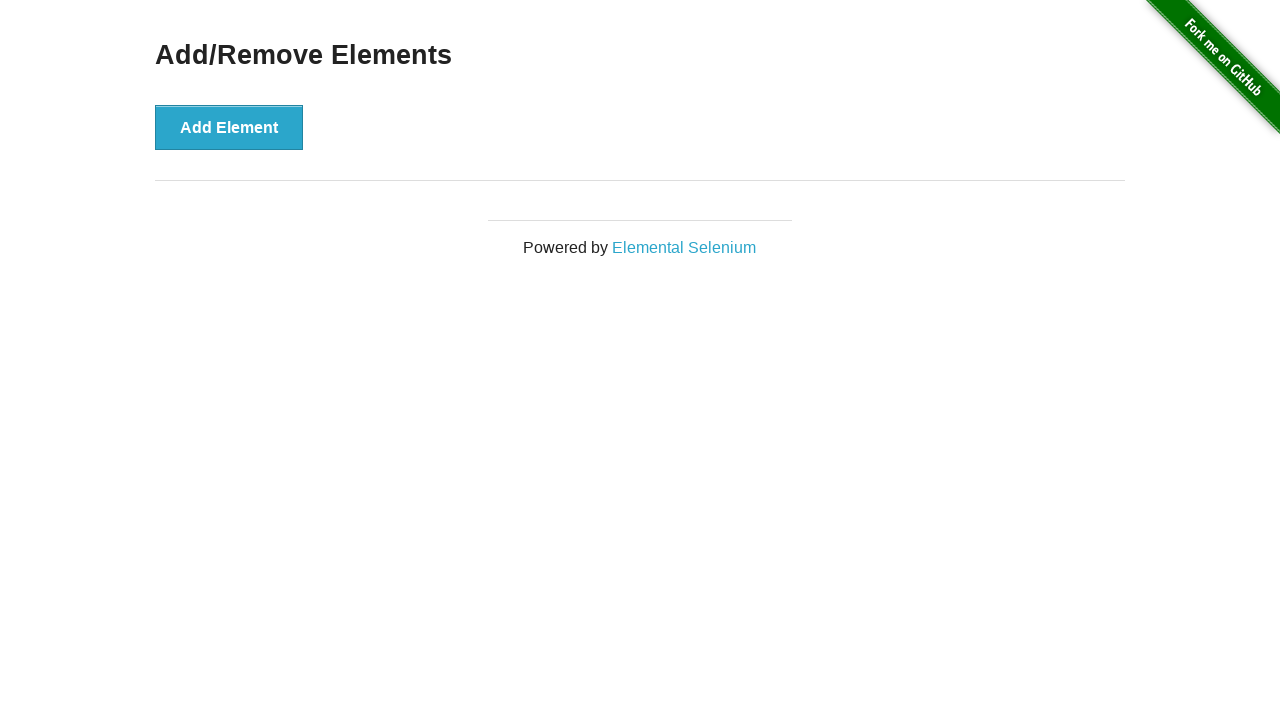

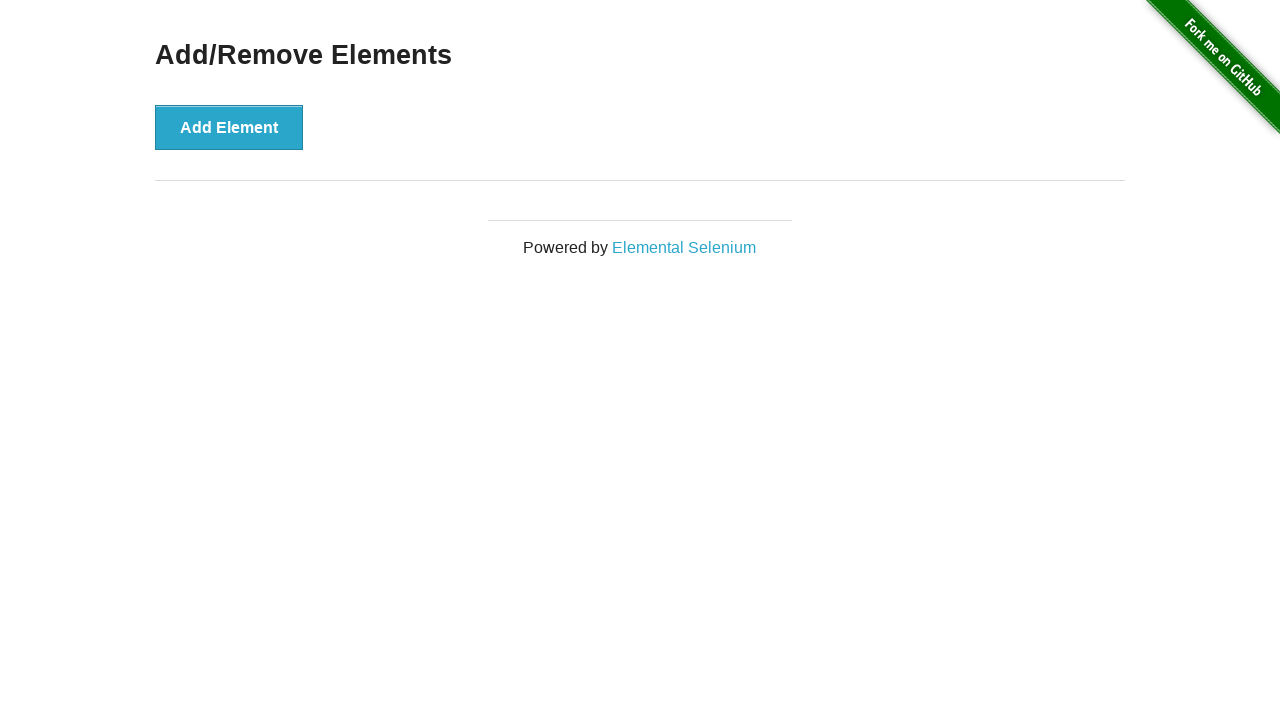